Clicks on a console log button on a Selenium test page

Starting URL: https://www.selenium.dev/selenium/web/bidi/logEntryAdded.html

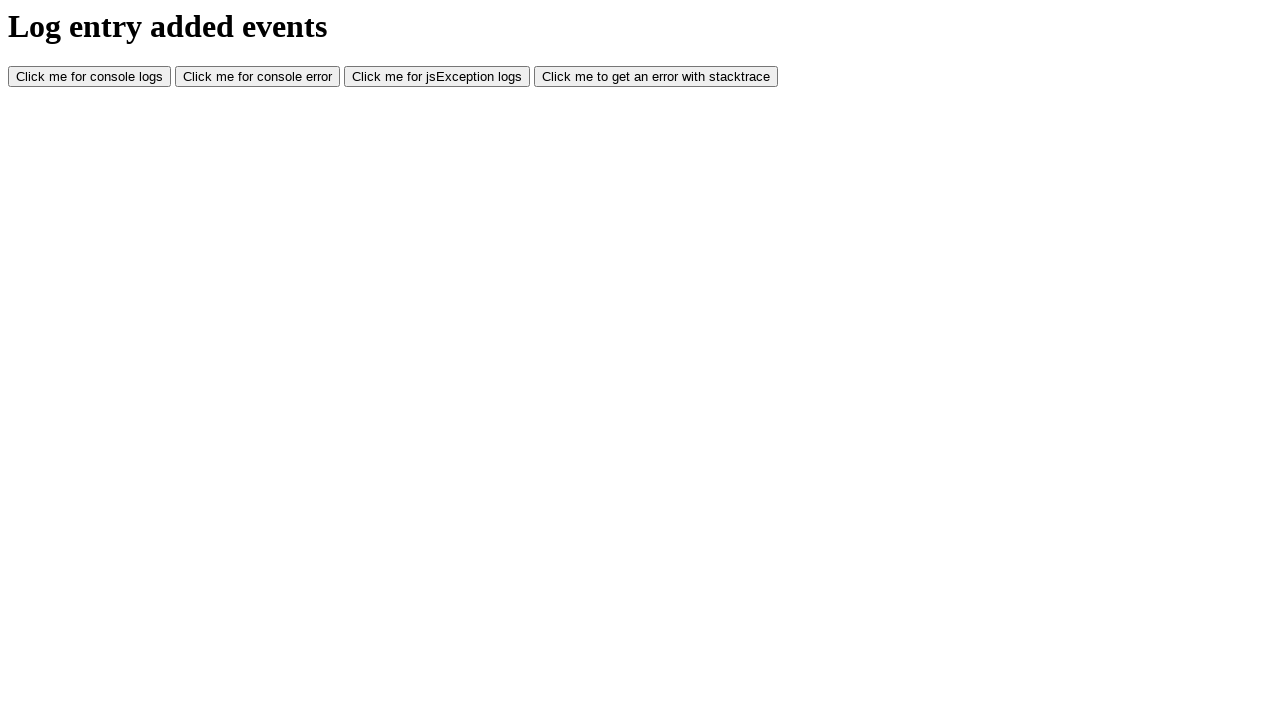

Navigated to Selenium BiDi log entry test page
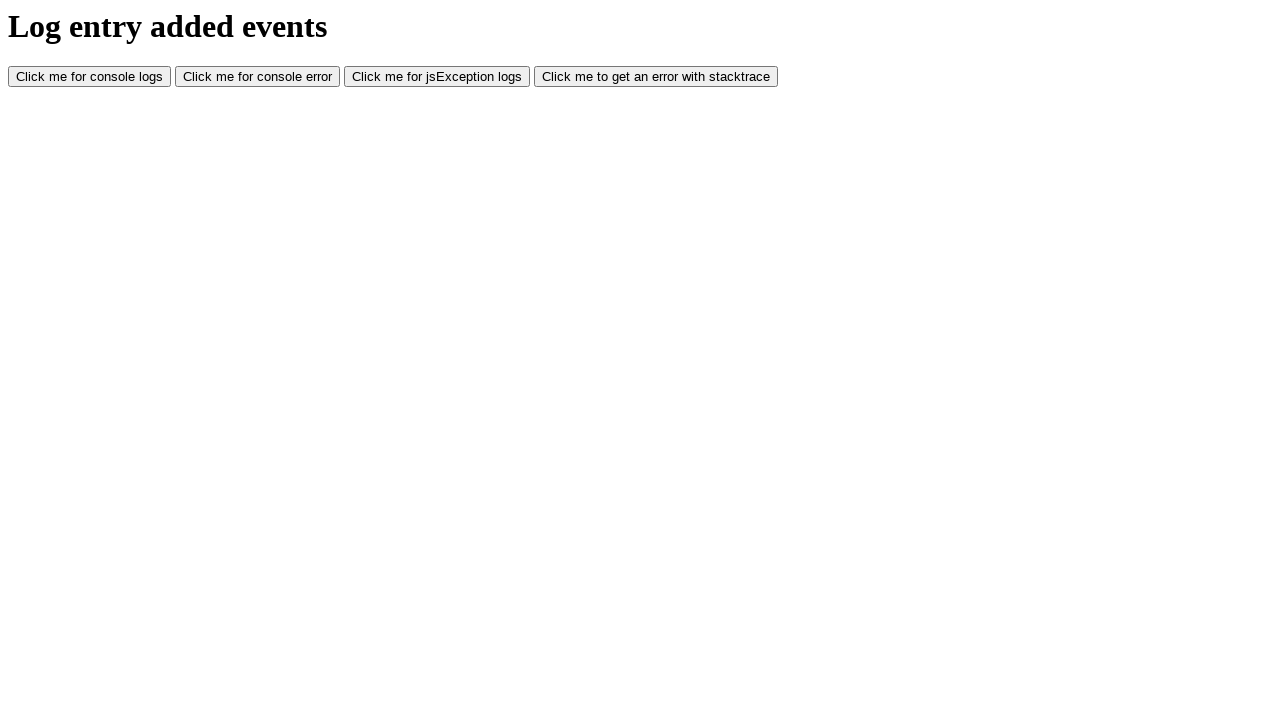

Clicked the console log button at (90, 77) on #consoleLog
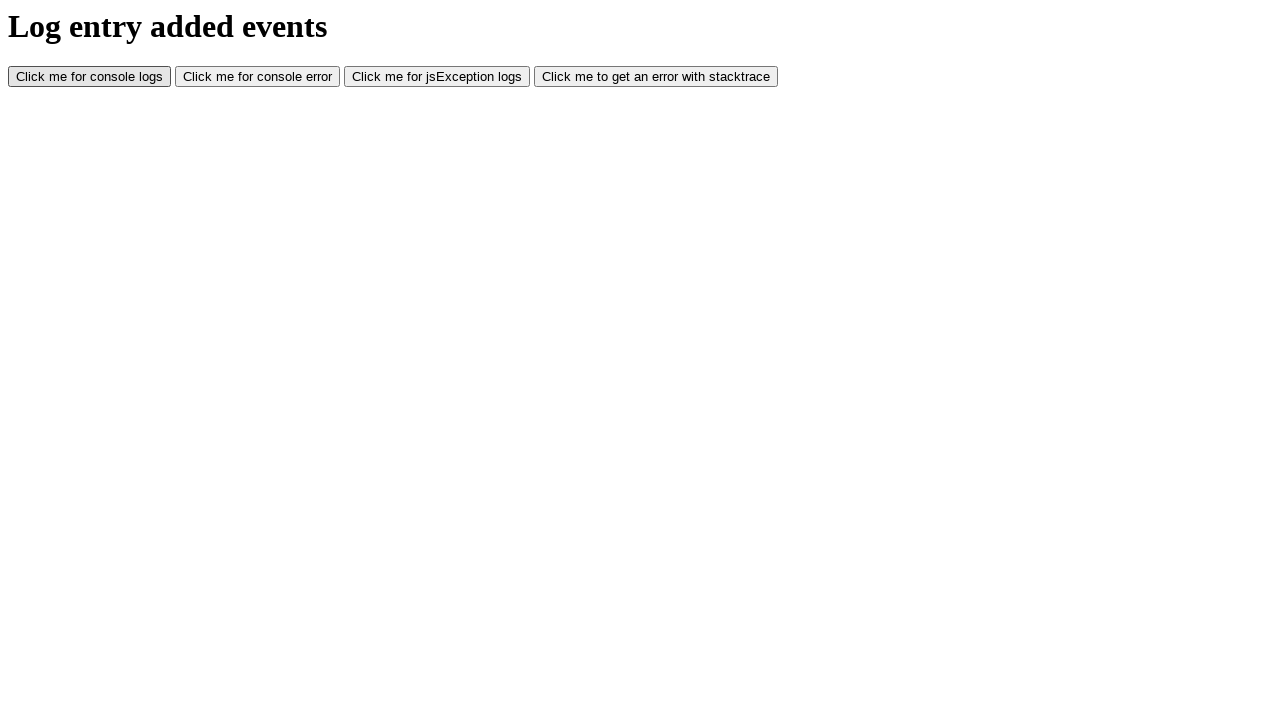

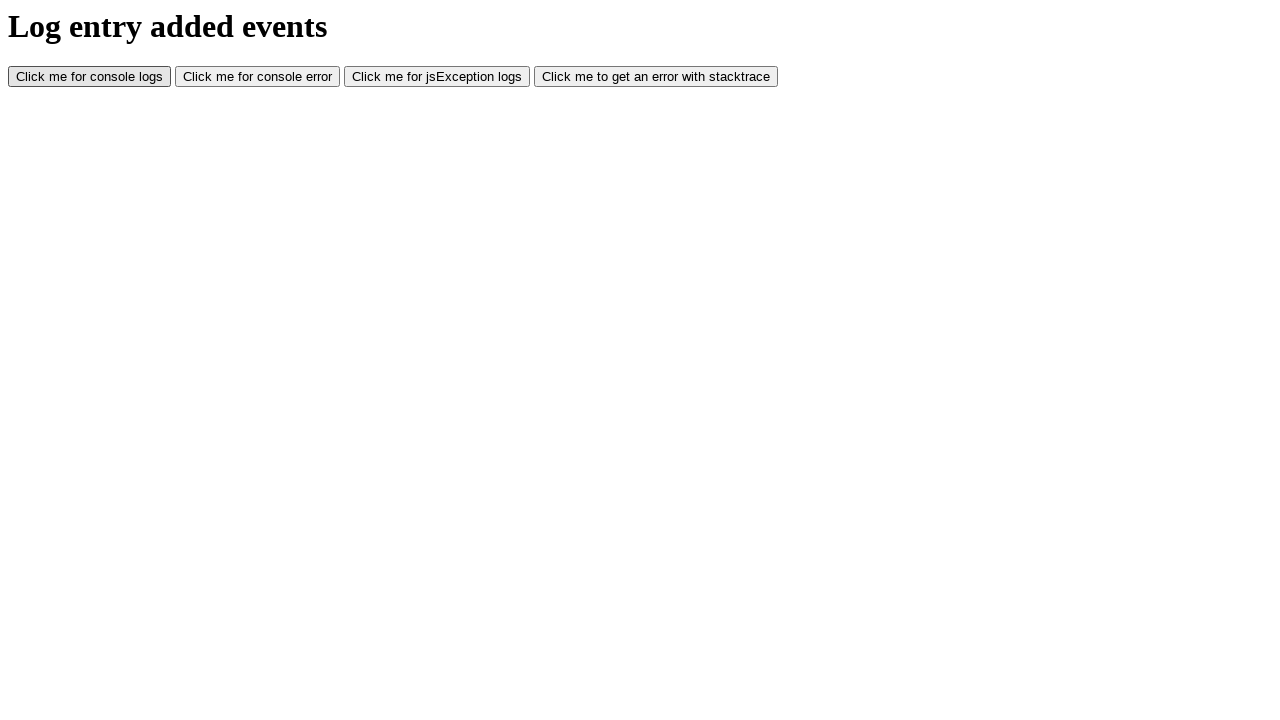